Tests radio button functionality by clicking on "Yes" and "Impressive" radio buttons and verifying the corresponding messages appear

Starting URL: https://demoqa.com/radio-button

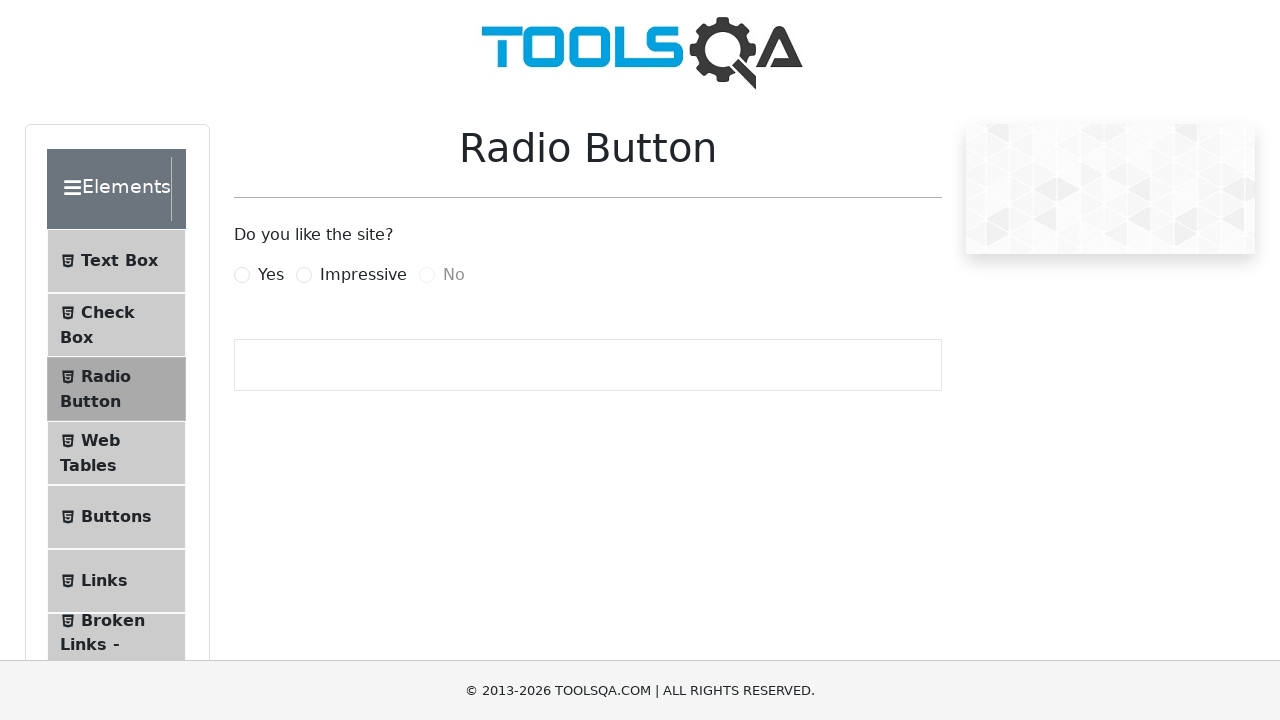

Scrolled 'Yes' radio button into view
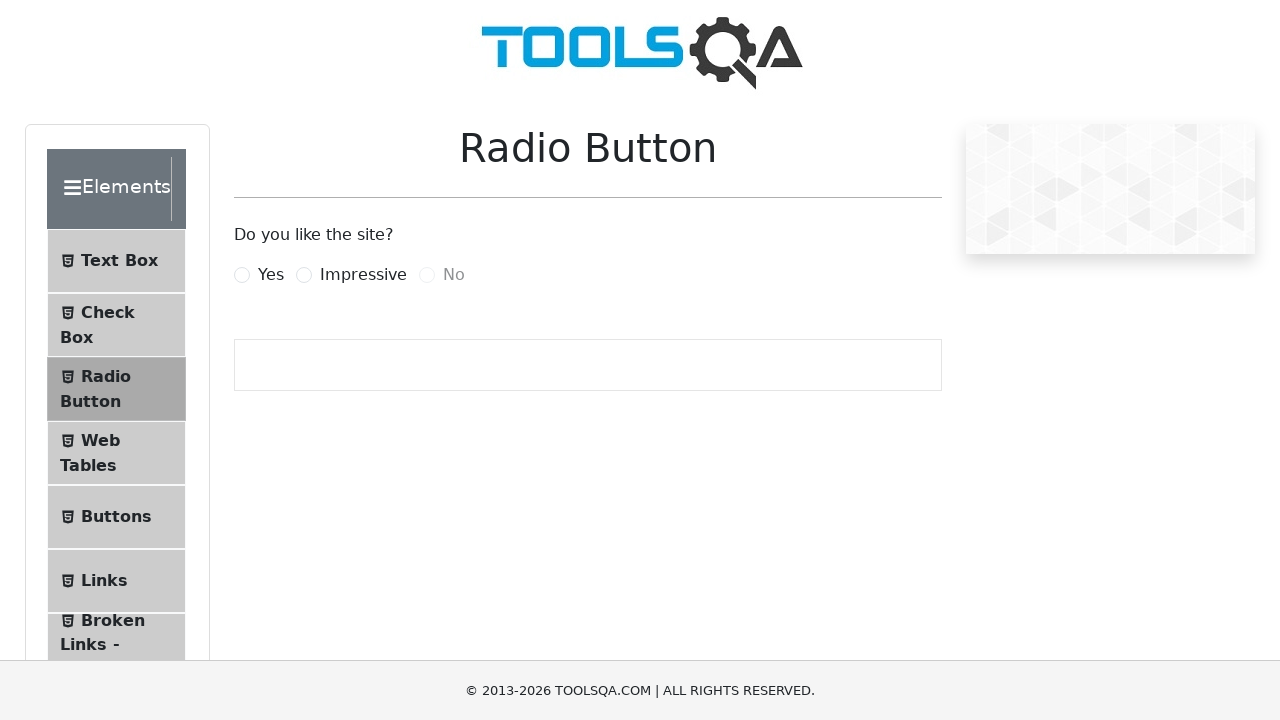

Clicked 'Yes' radio button at (271, 275) on label[for='yesRadio']
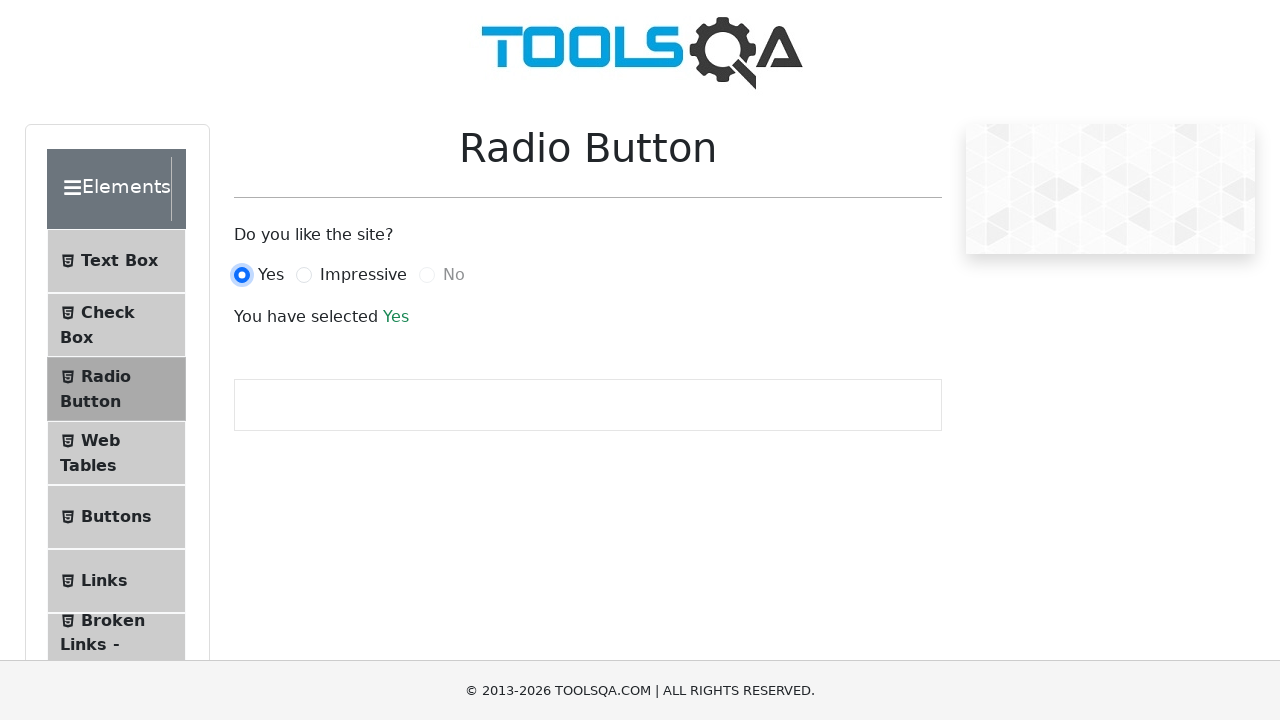

Waited for 'Yes' selection message to appear
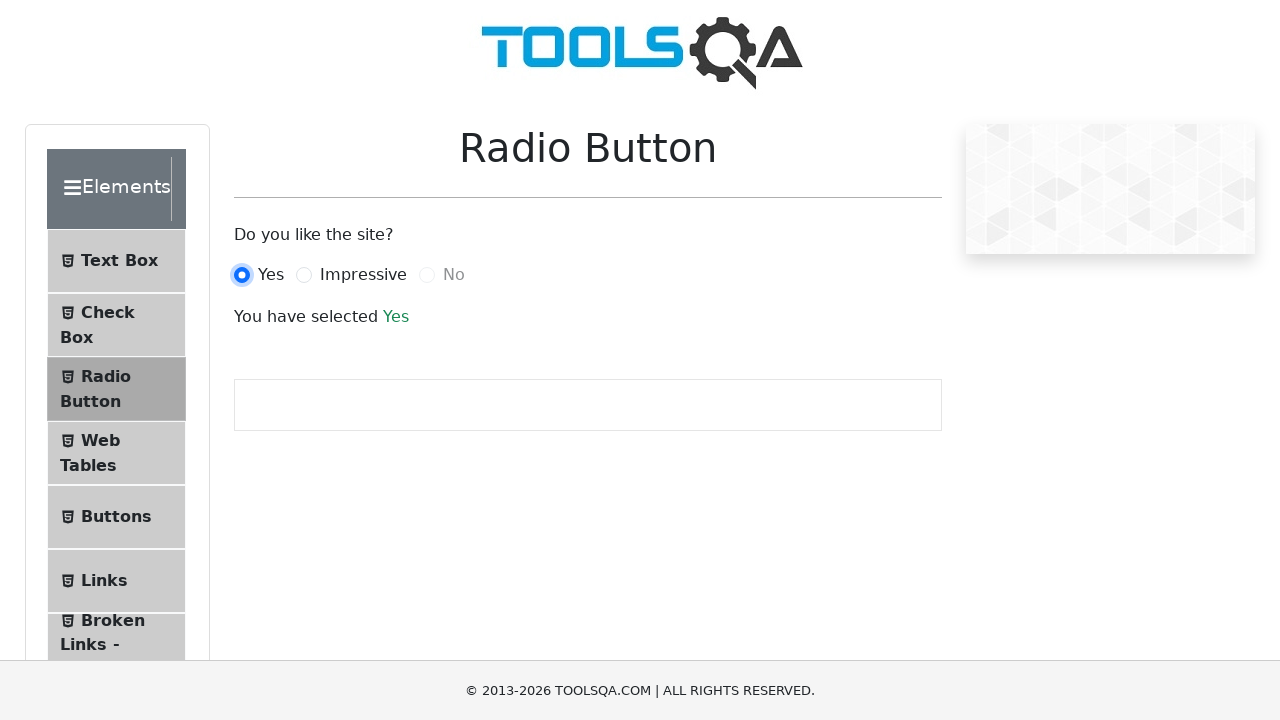

Scrolled 'Impressive' radio button into view
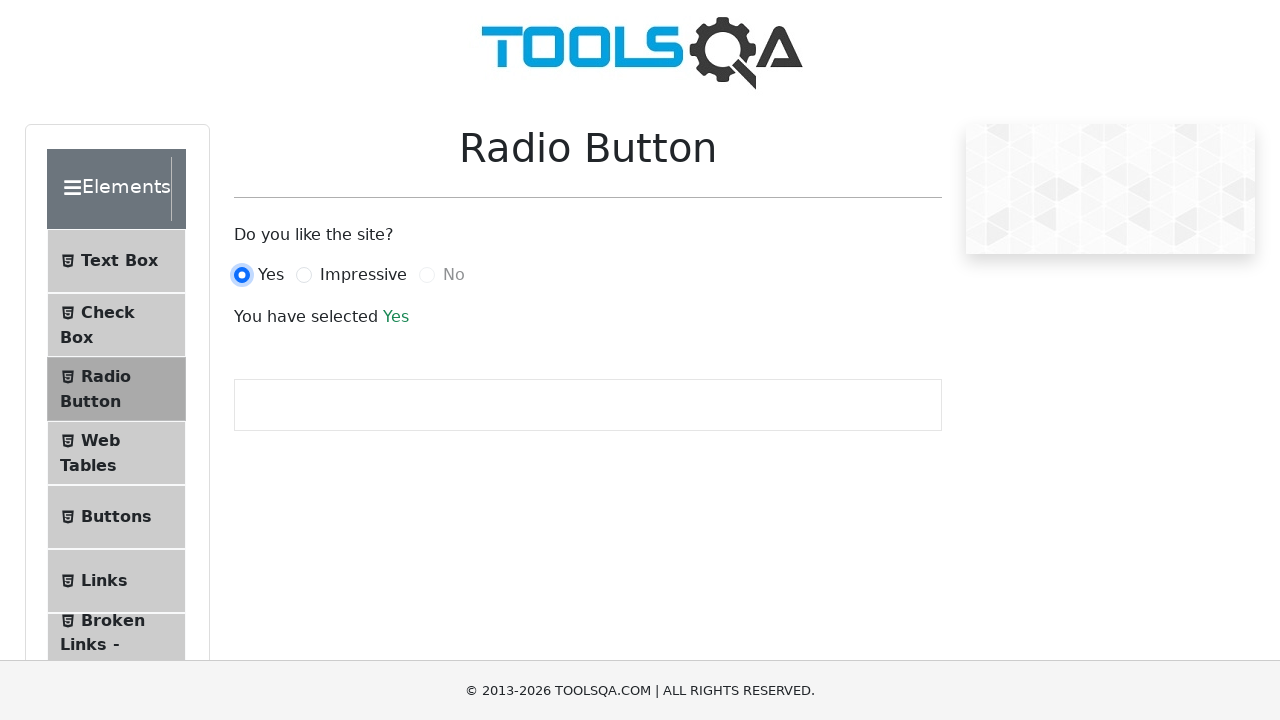

Clicked 'Impressive' radio button at (363, 275) on label[for='impressiveRadio']
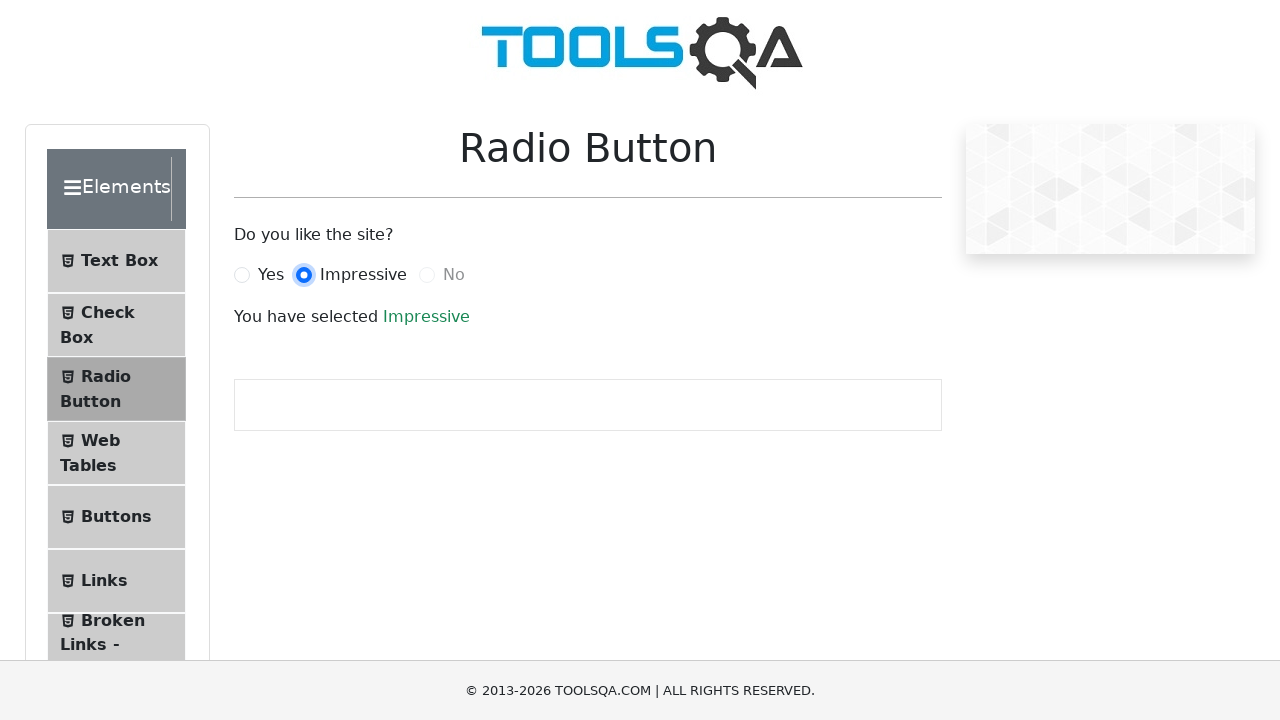

Waited for 'Impressive' selection message to appear
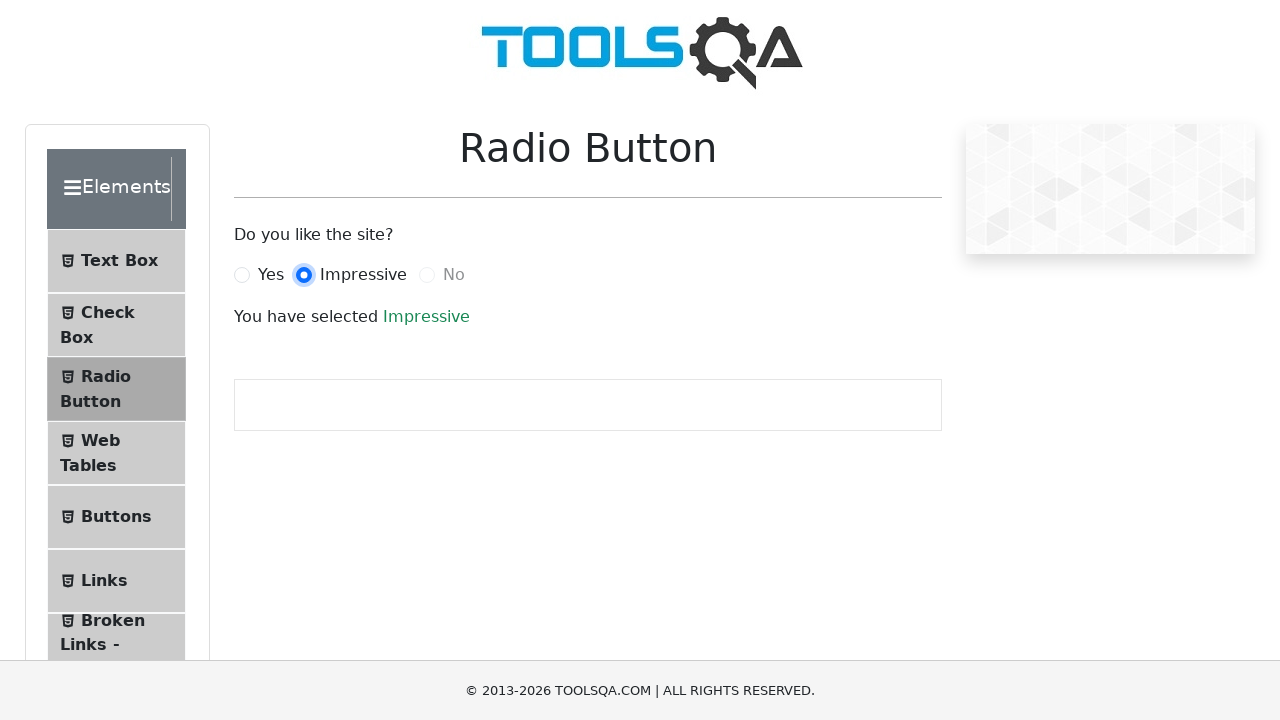

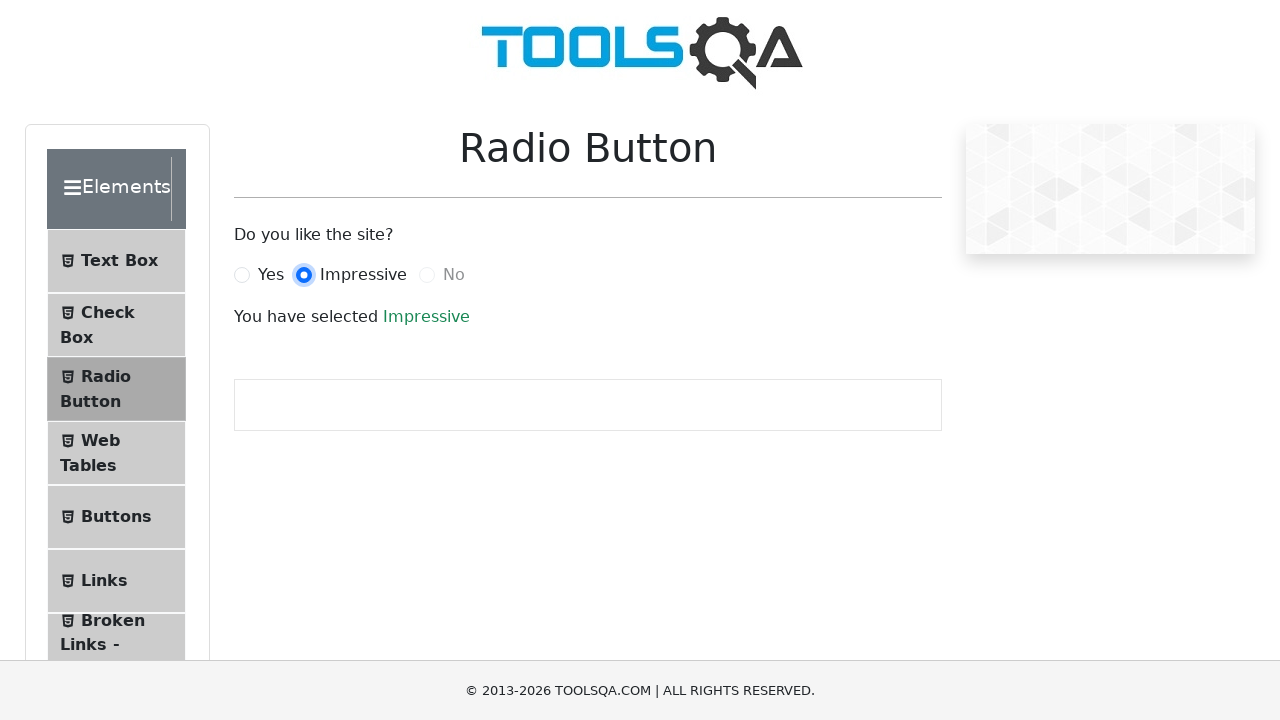